Tests finding and clicking a button within a form context

Starting URL: https://the-internet.herokuapp.com/login

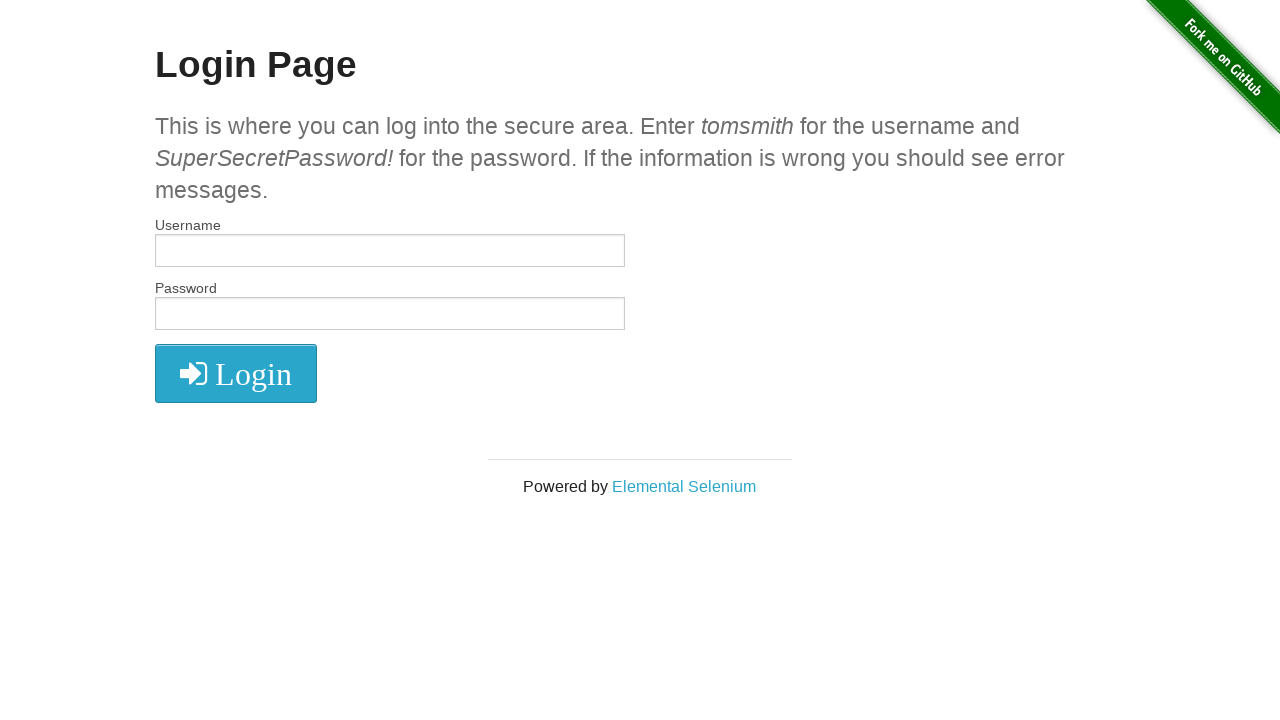

Navigated to login page
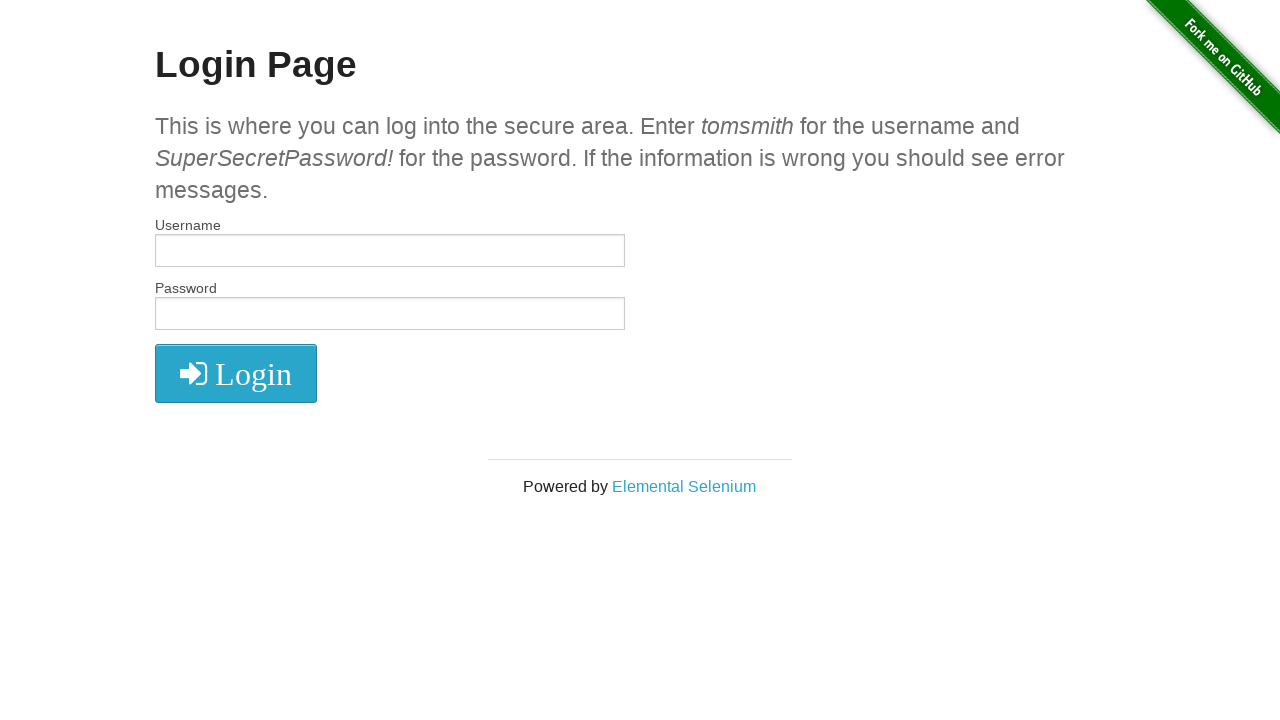

Located login form with id 'login' and name 'login'
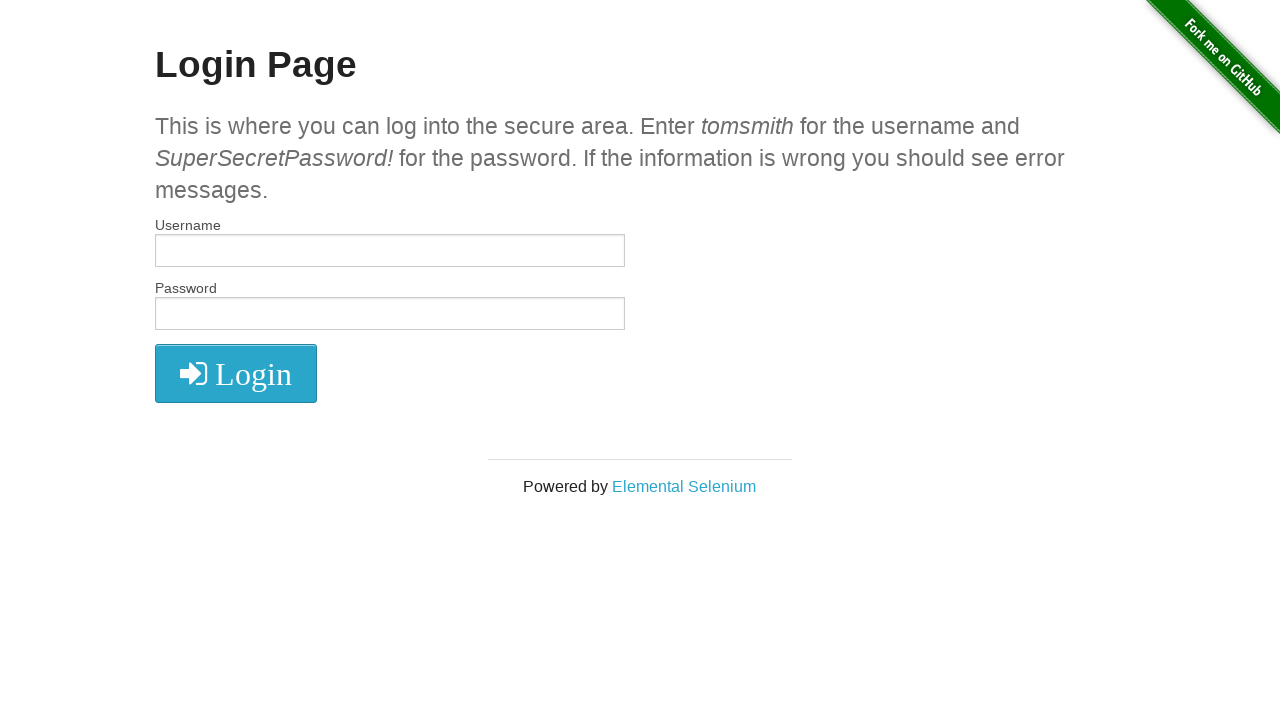

Clicked button within login form context at (236, 373) on form#login[name='login'] >> button
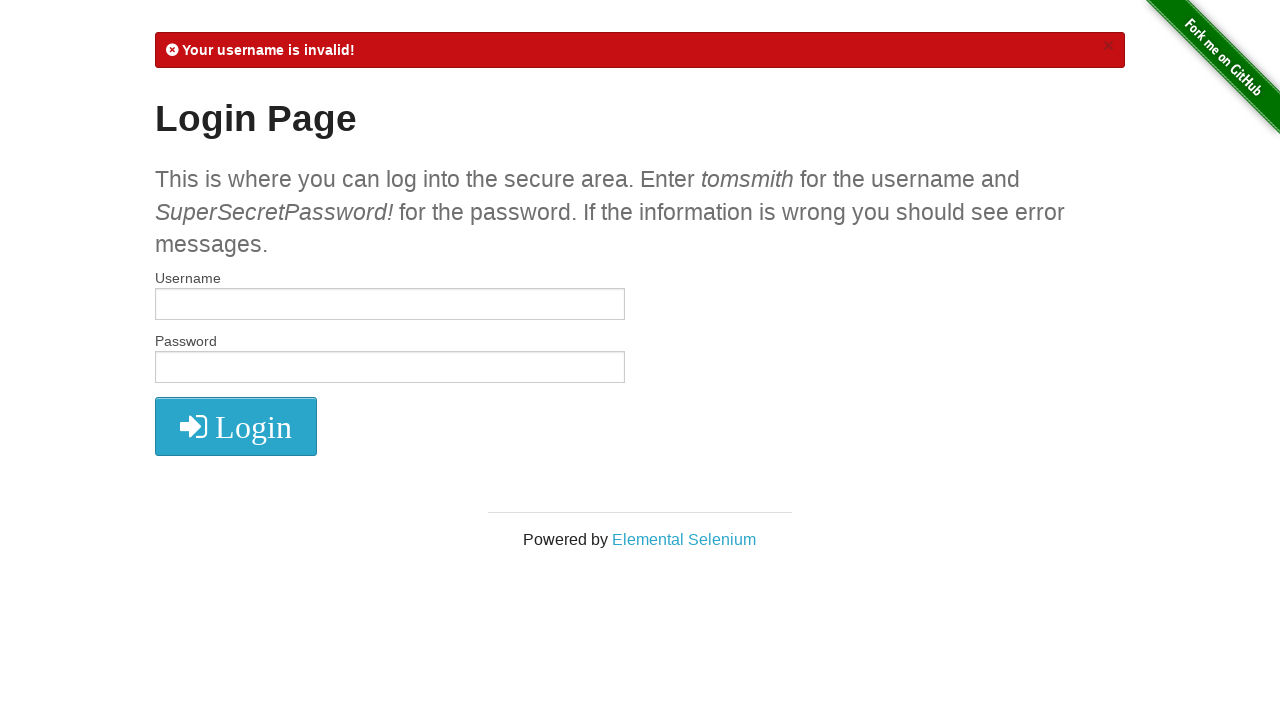

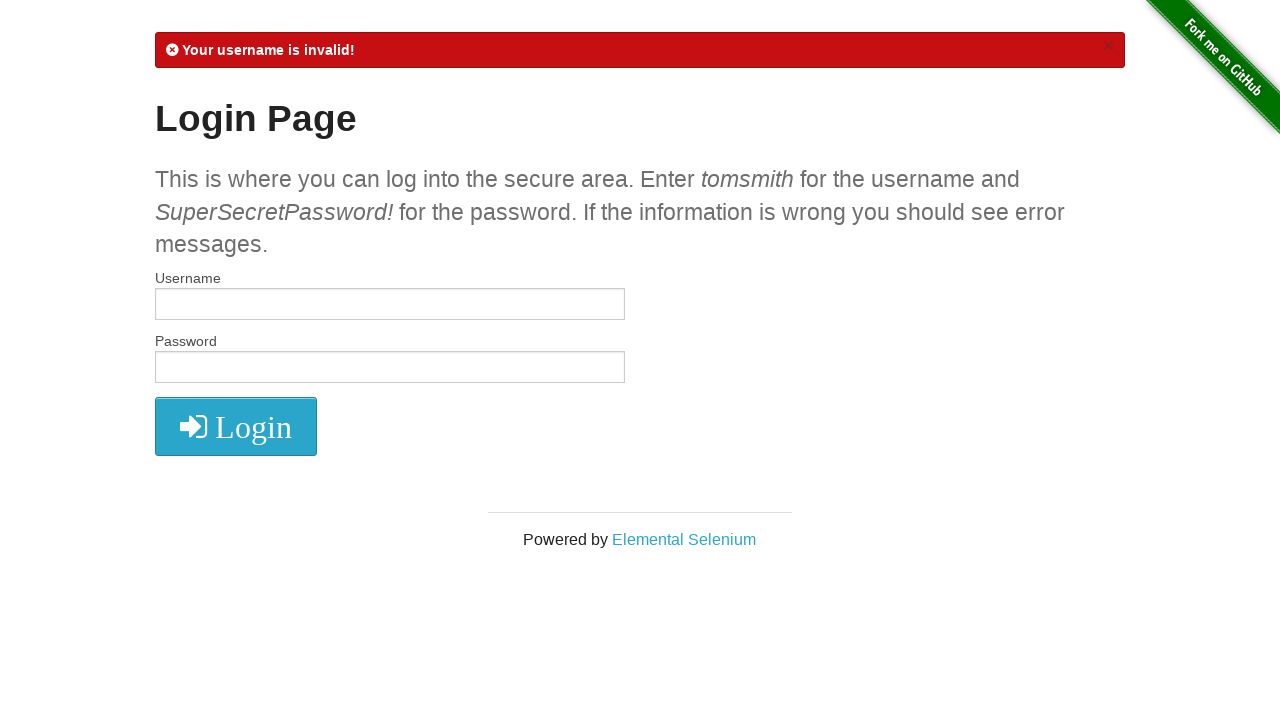